Tests changing search distance to 1 mile after no results found and verifying truck icons appear

Starting URL: https://d3n9iqvbhzuqoh.cloudfront.net/

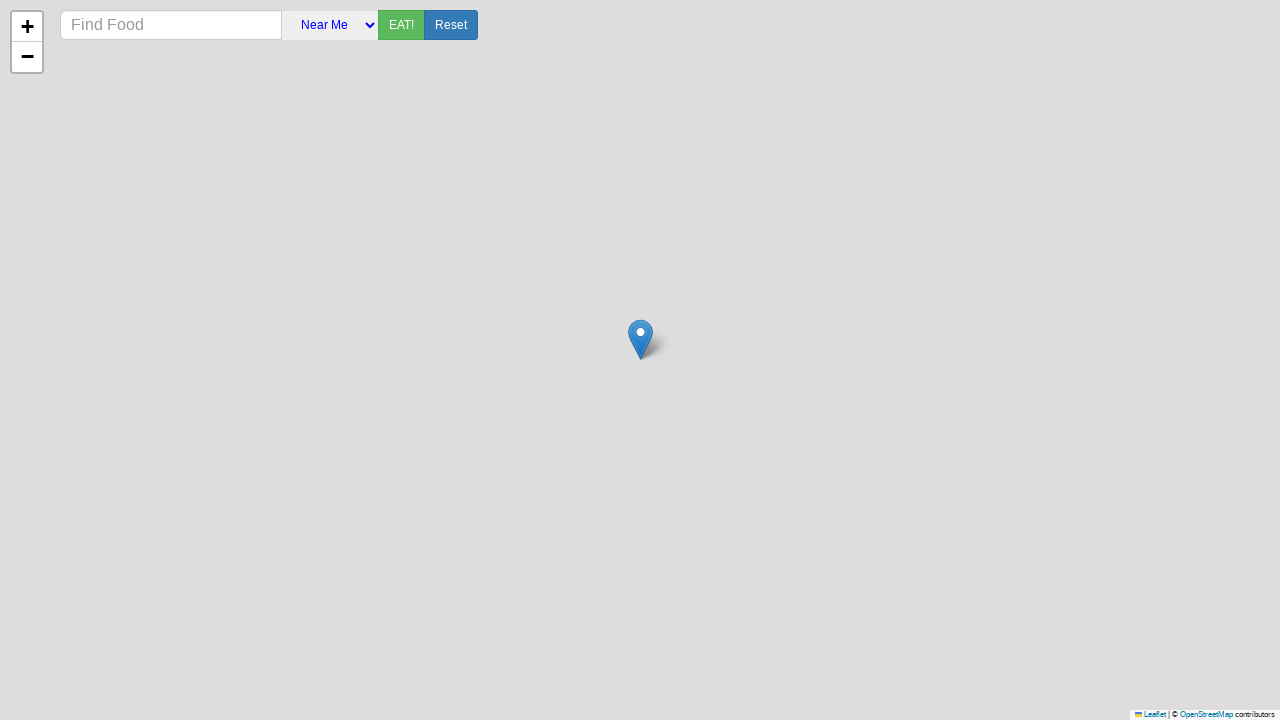

Waited for map to load
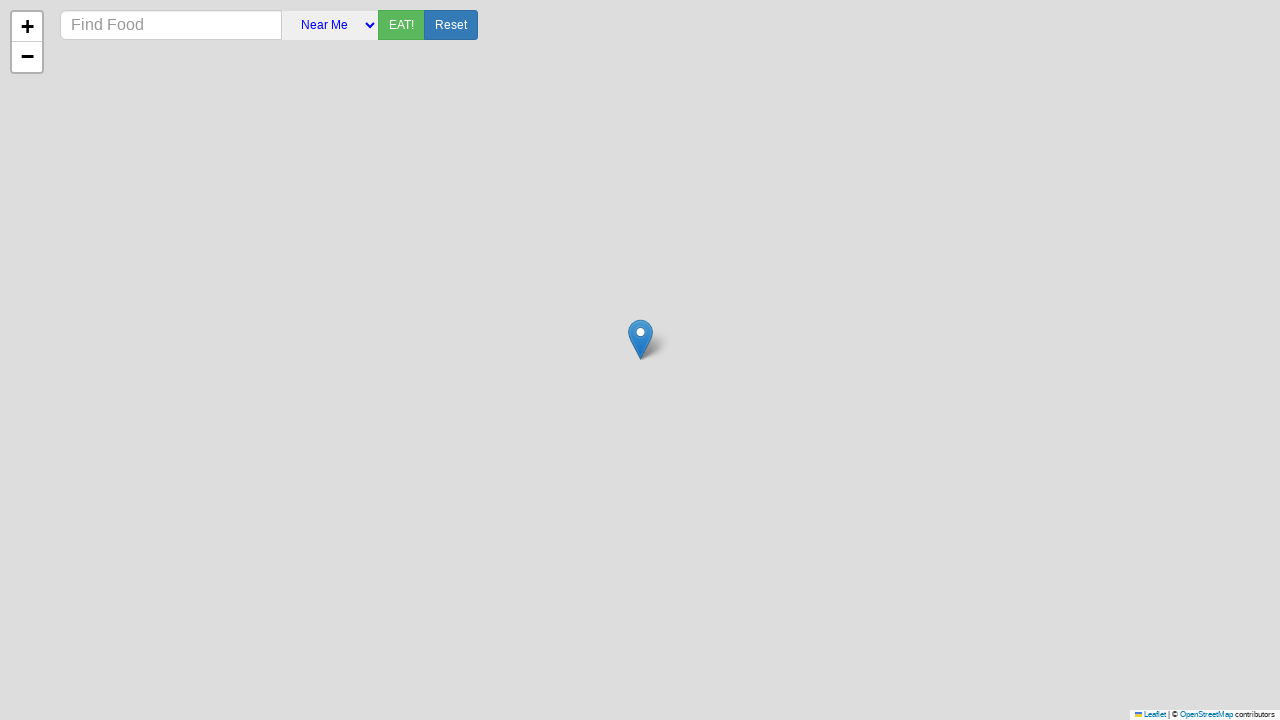

Filled search field with 'gyro' on input[placeholder*="Find"], input[type="text"]
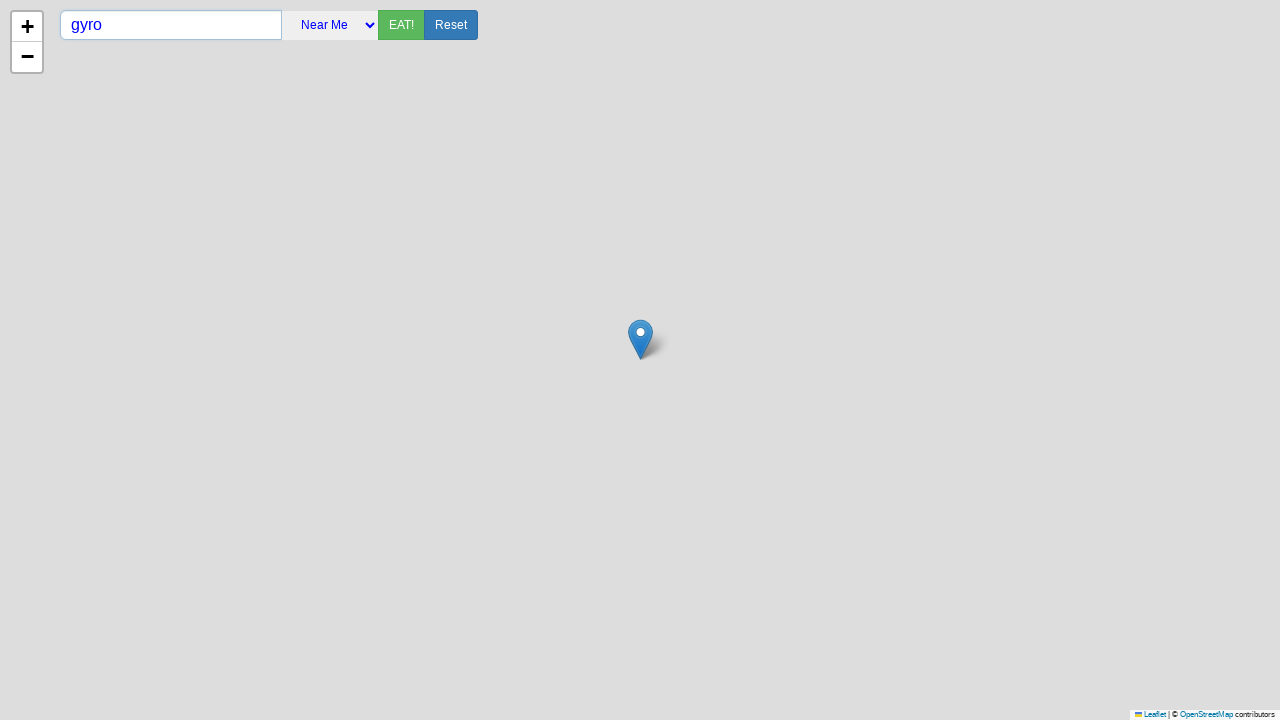

Clicked EAT! button to search for gyro at (401, 25) on button:has-text("EAT!")
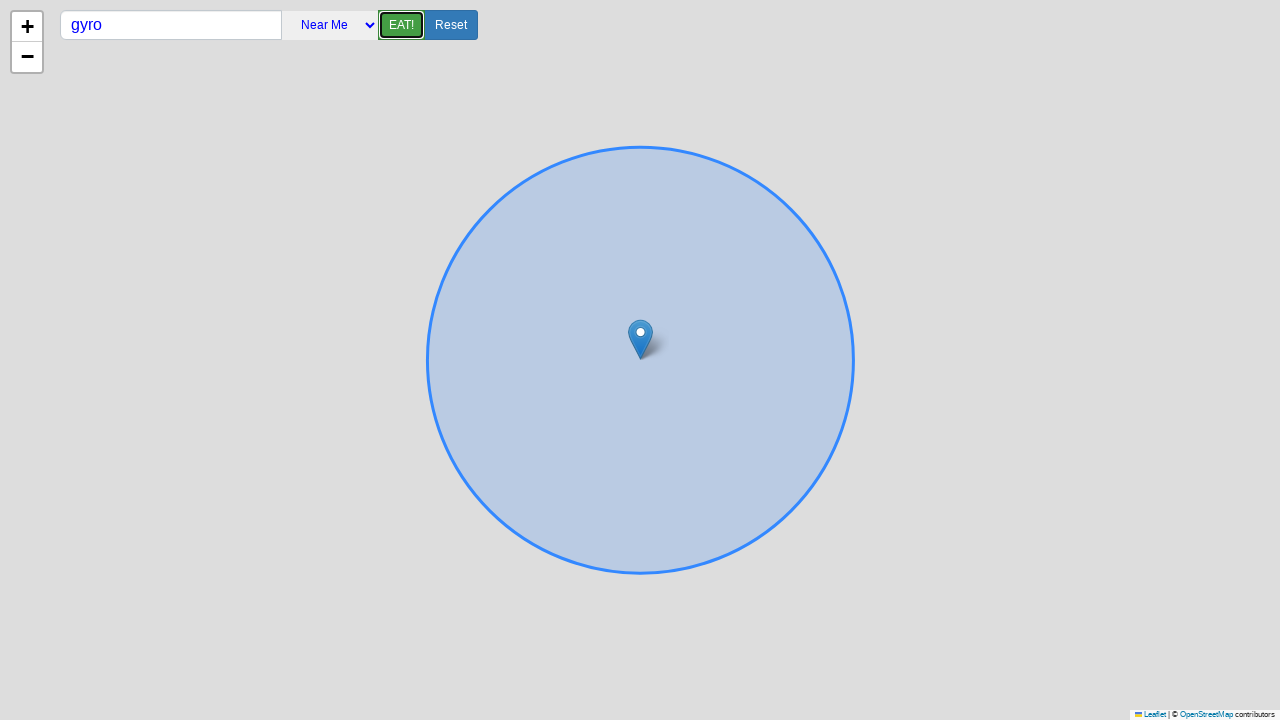

Saw 'No results found' popup appear
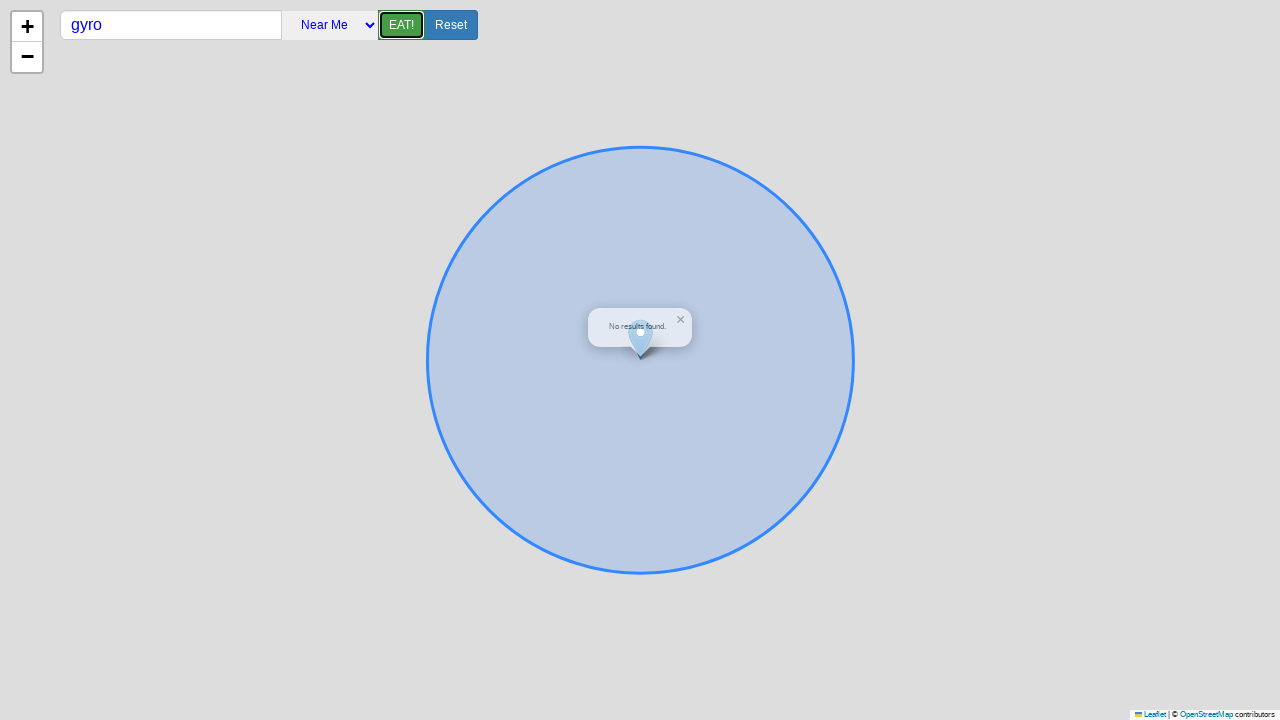

Clicked on distance dropdown at (330, 25) on select, [role="combobox"]
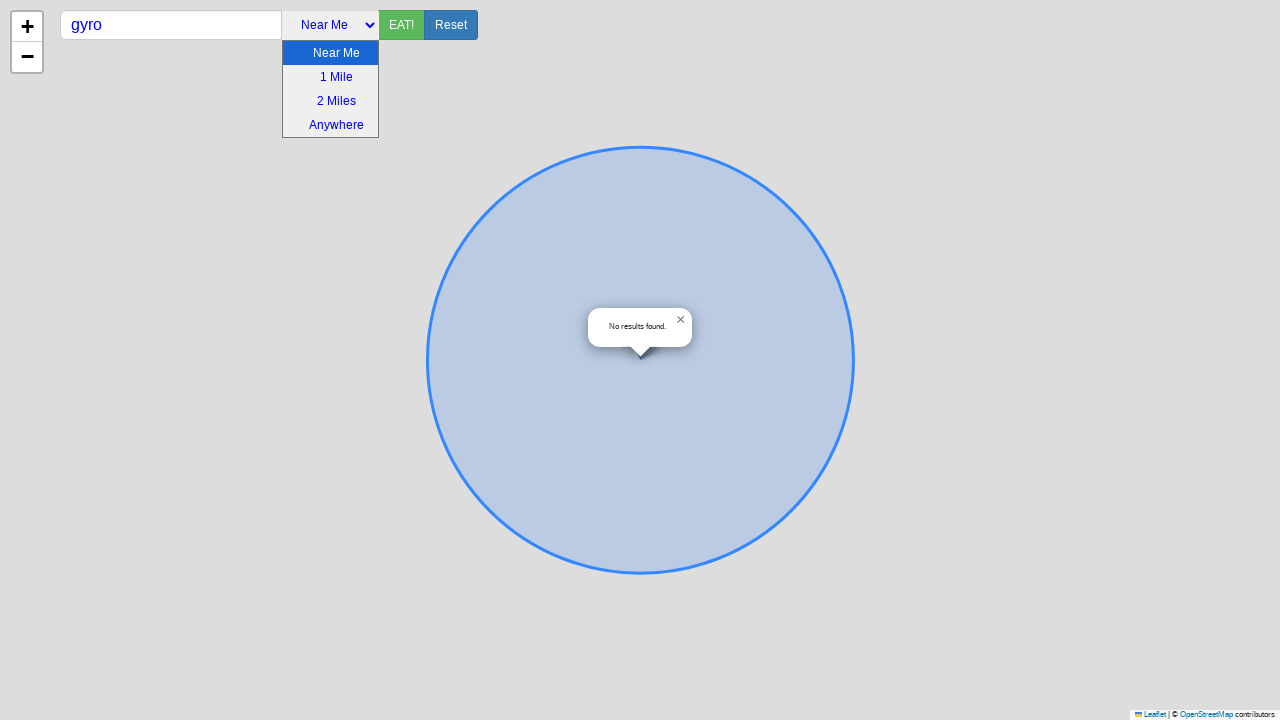

Selected '1 mile' option from distance dropdown on select
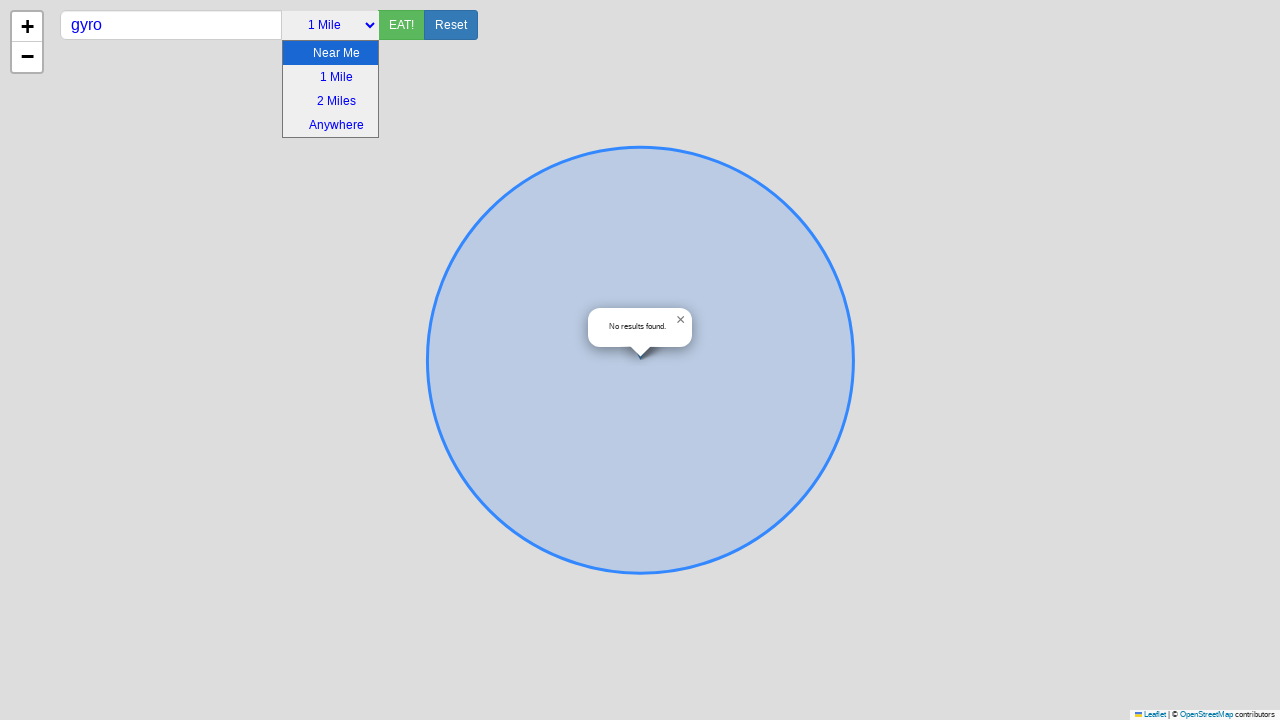

Clicked EAT! button to search with 1 mile distance at (401, 25) on button:has-text("EAT!")
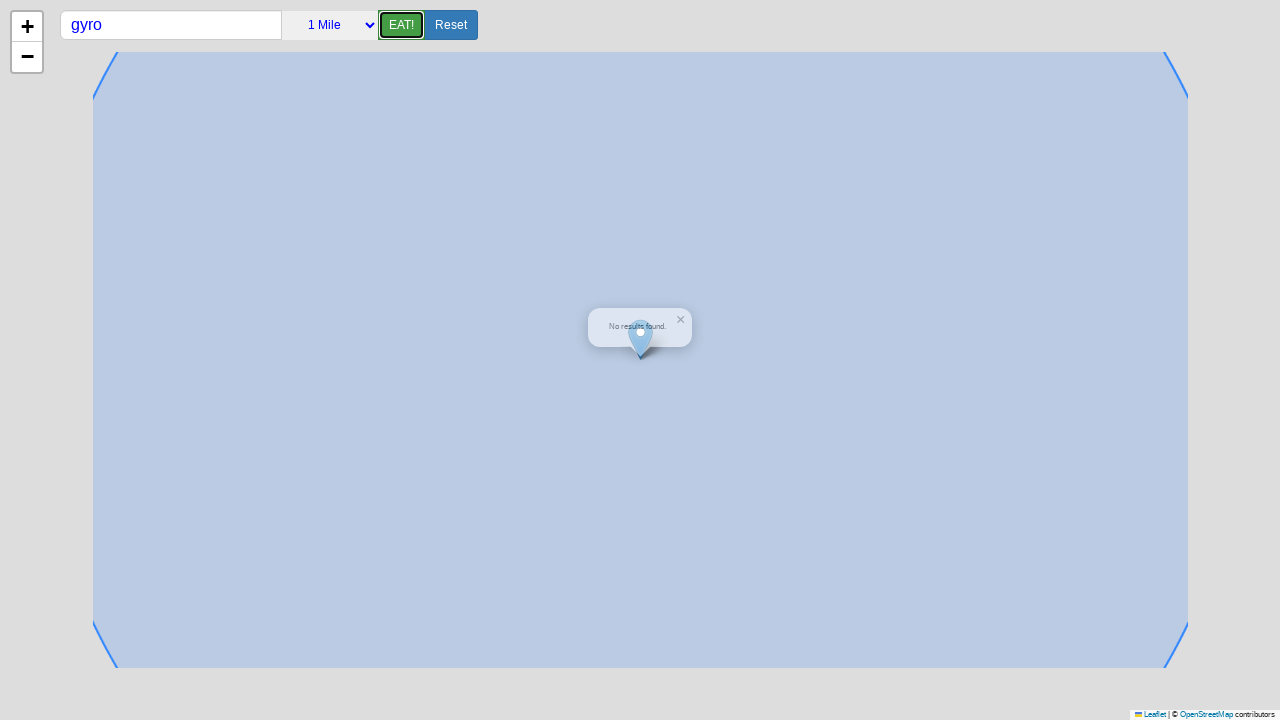

Truck icons appeared on map
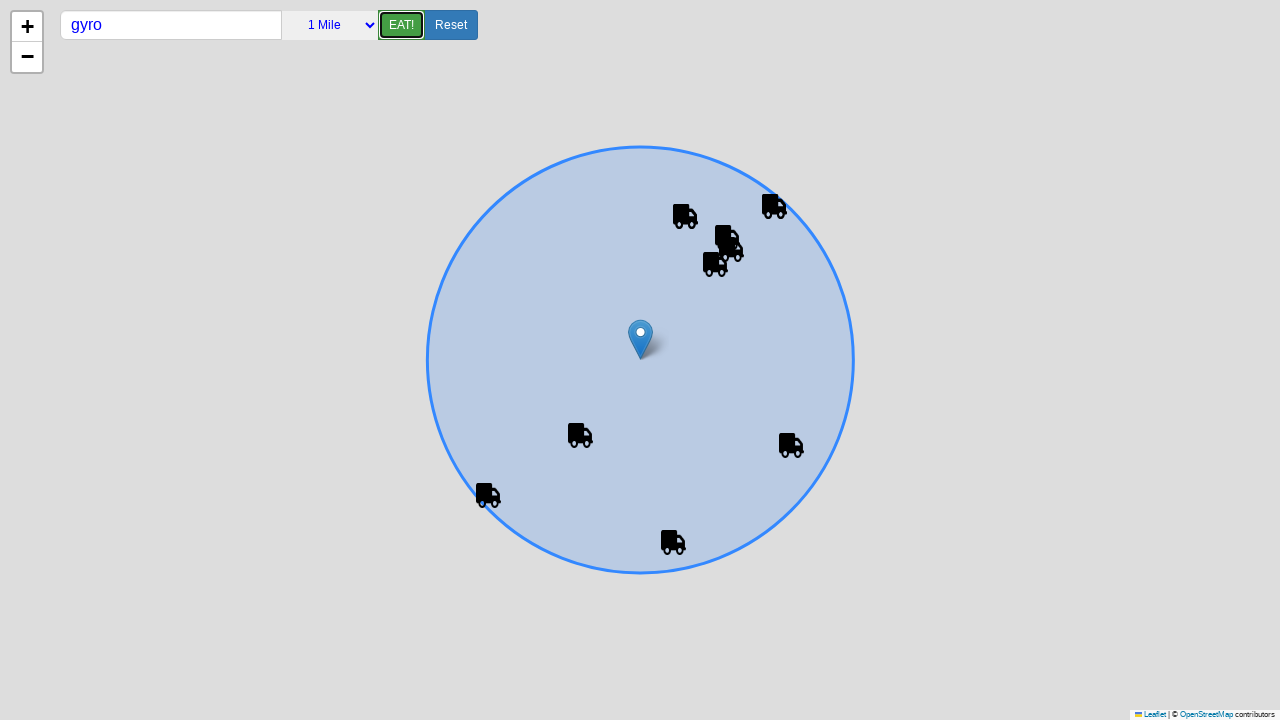

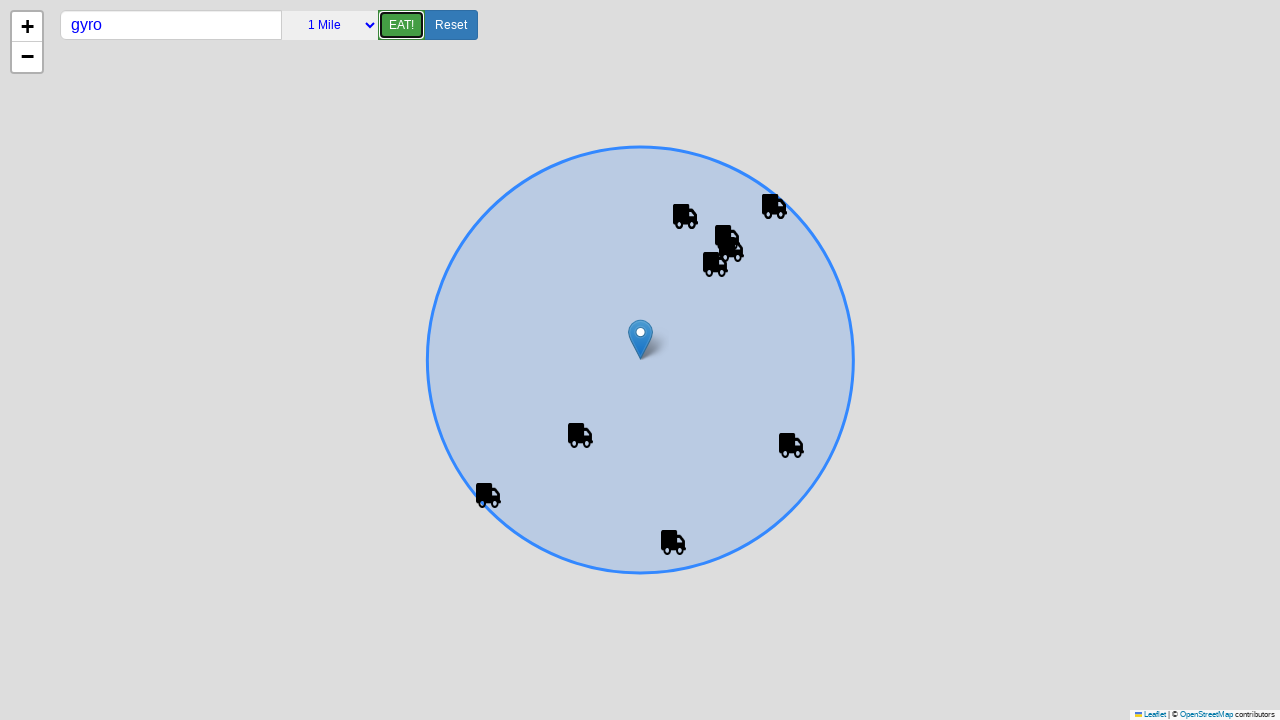